Tests XPath navigation techniques by finding and extracting text from buttons using parent-child and sibling relationships

Starting URL: https://rahulshettyacademy.com/AutomationPractice/

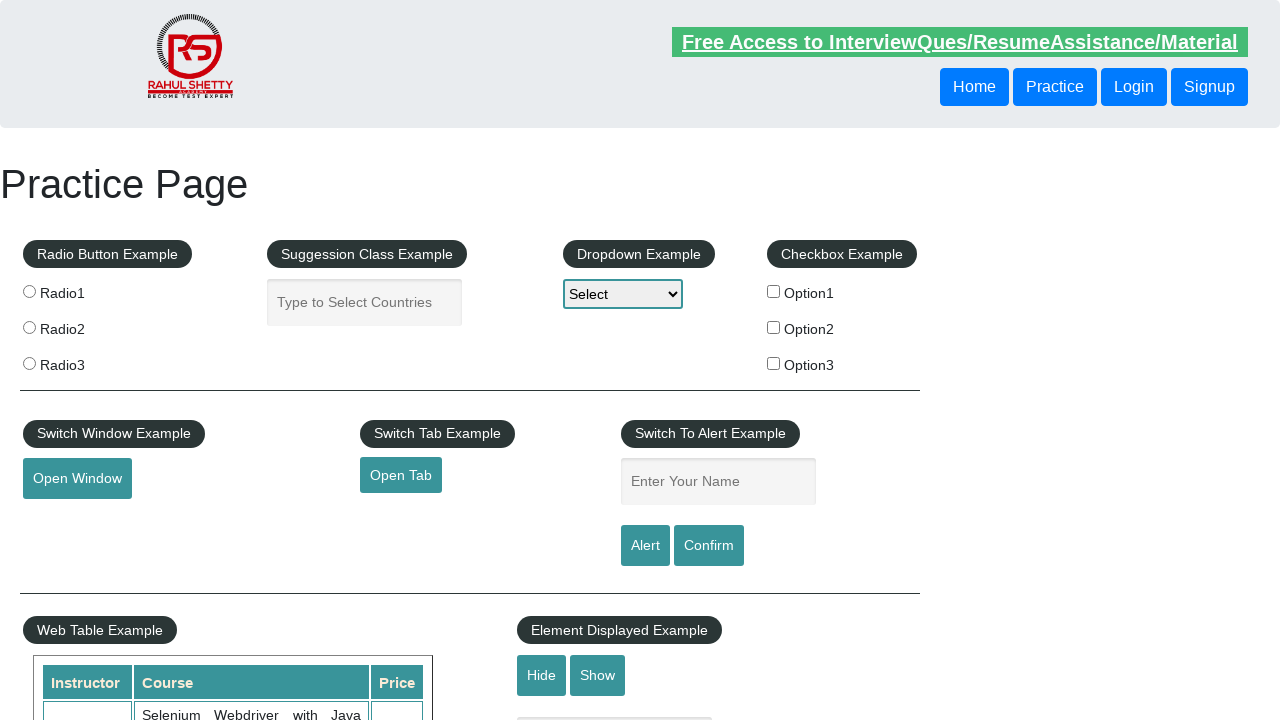

Located first button using XPath following-sibling relationship and extracted text content
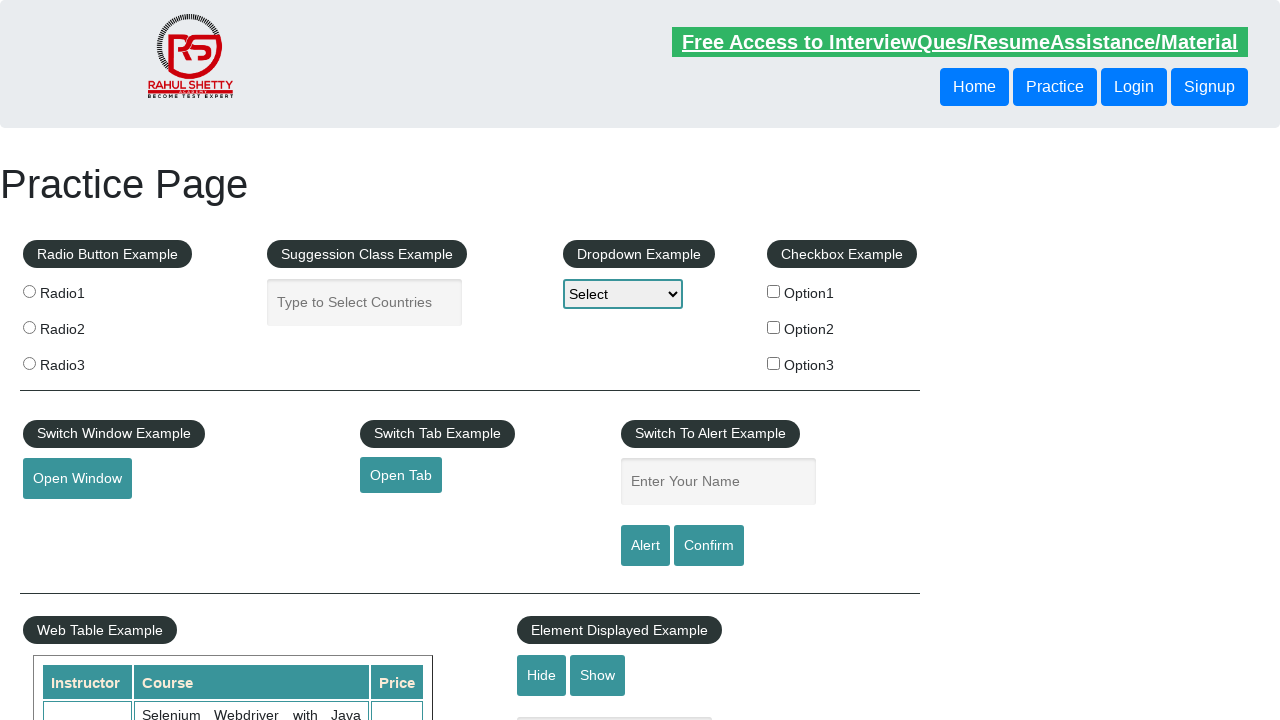

Located second button using XPath parent navigation and extracted text content
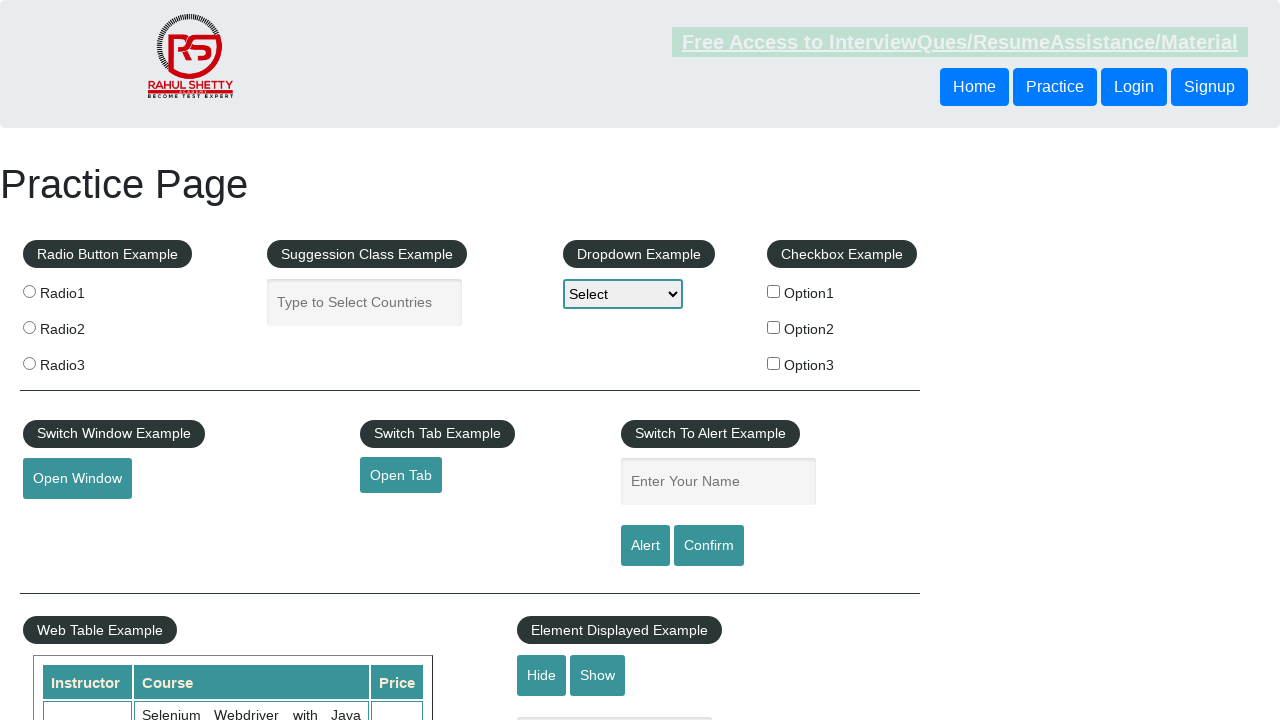

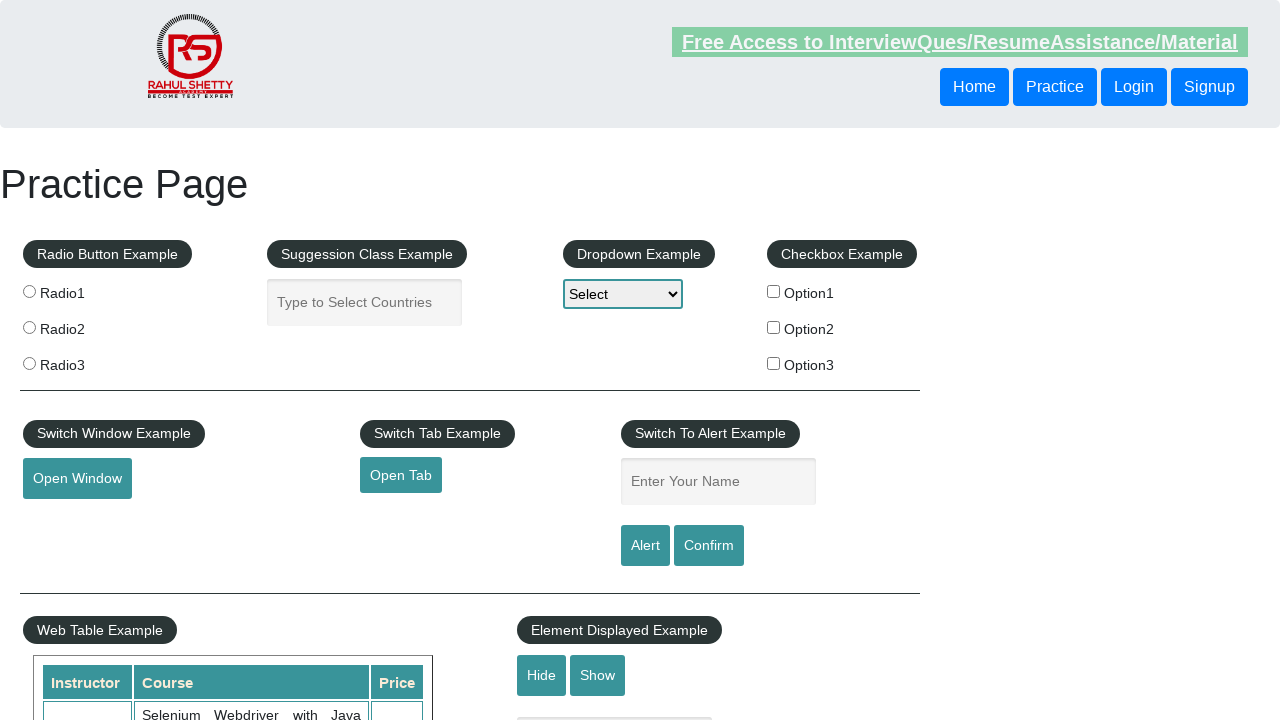